Navigates to Opera browser's download page and clicks on the download button link to initiate the browser download.

Starting URL: https://www.opera.com/pt-br/download

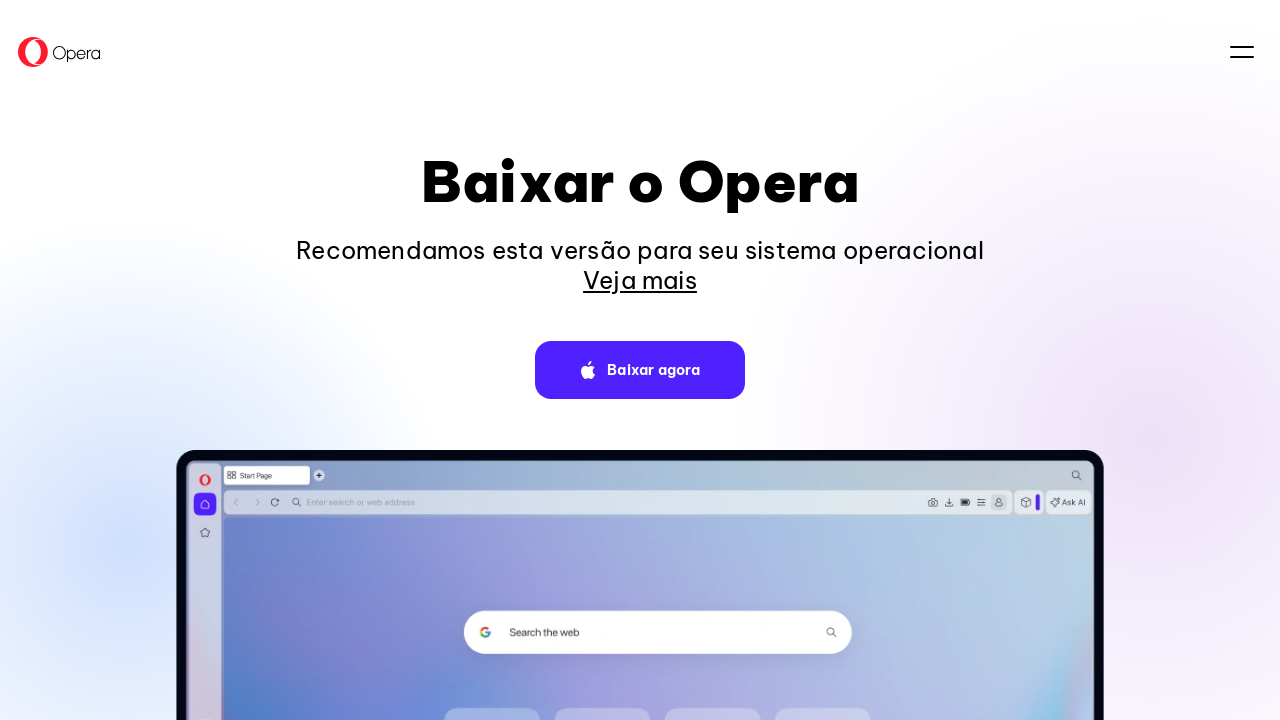

Waited for download section to load
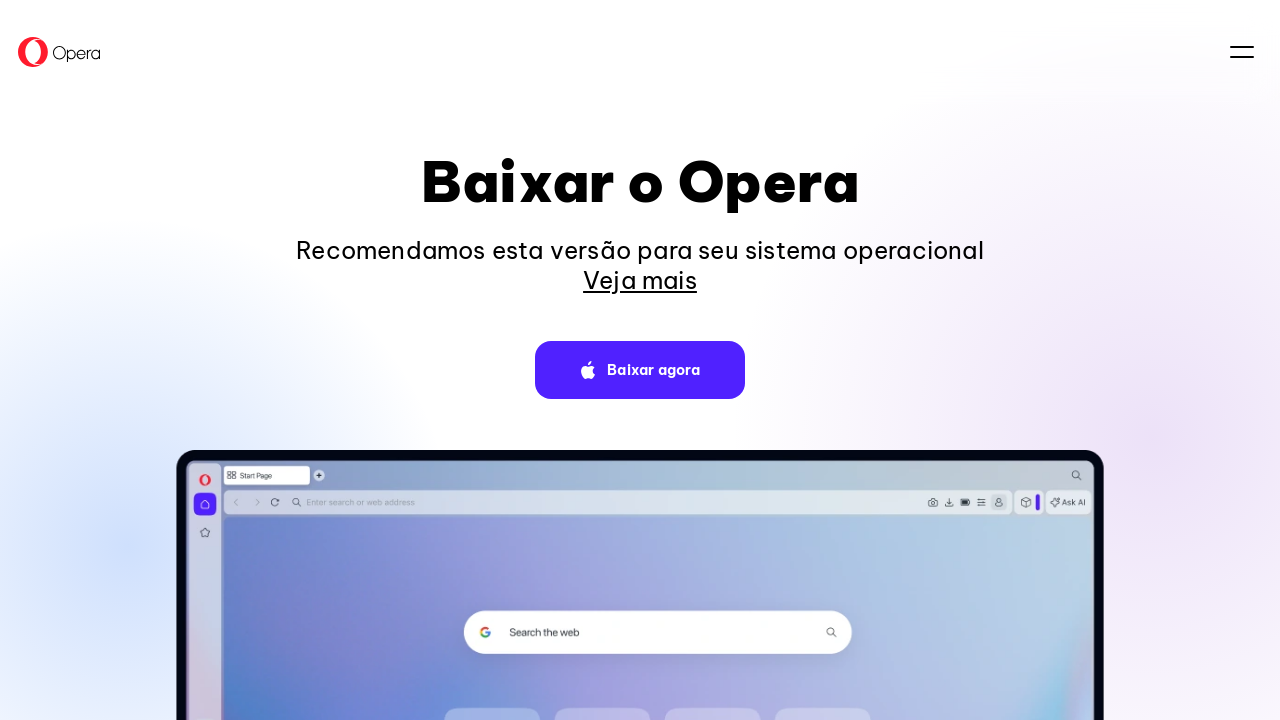

Located download button span element
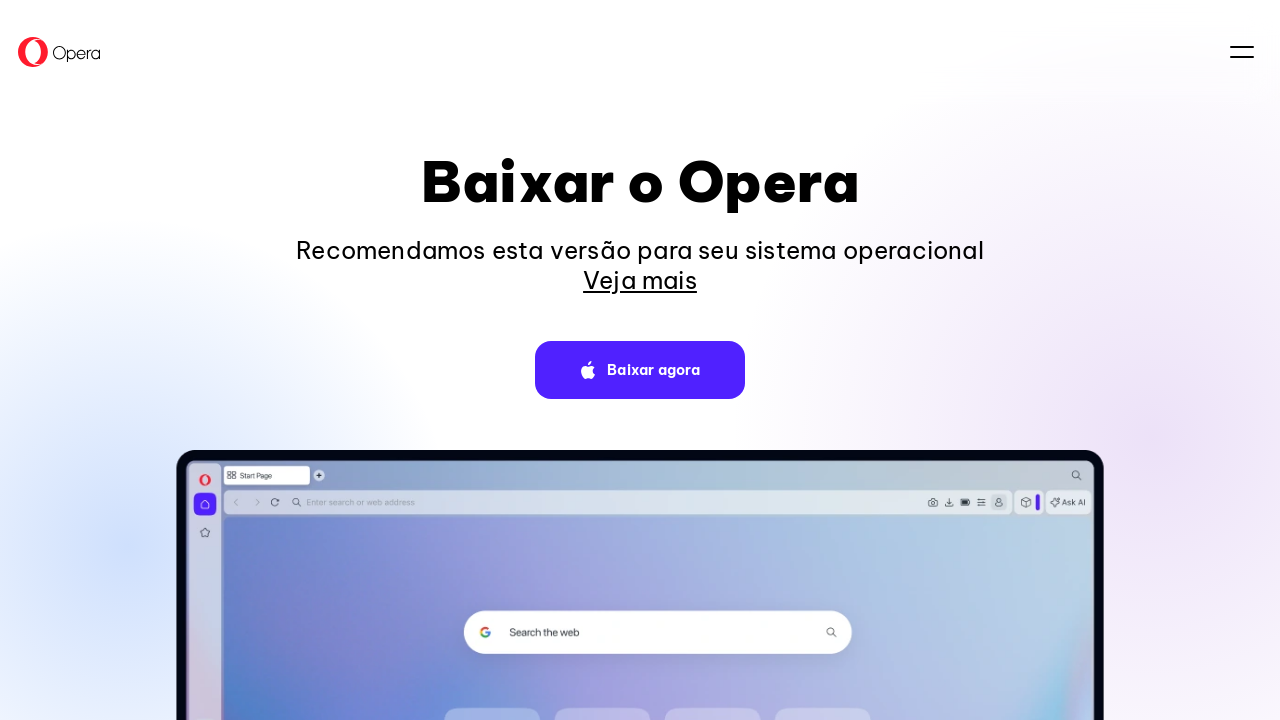

Located download link inside span element
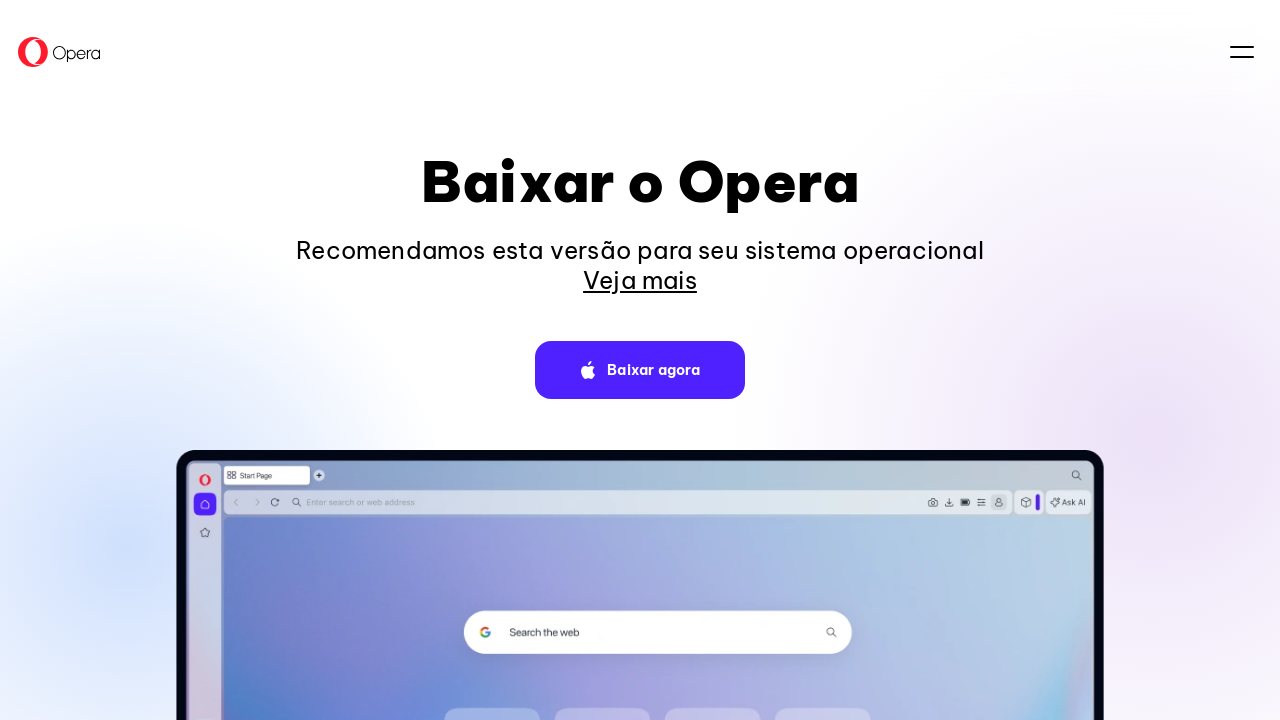

Clicked download link to initiate Opera browser download at (640, 370) on xpath=/html/body/main/section[1]/div/div/div[1]/div/span >> a
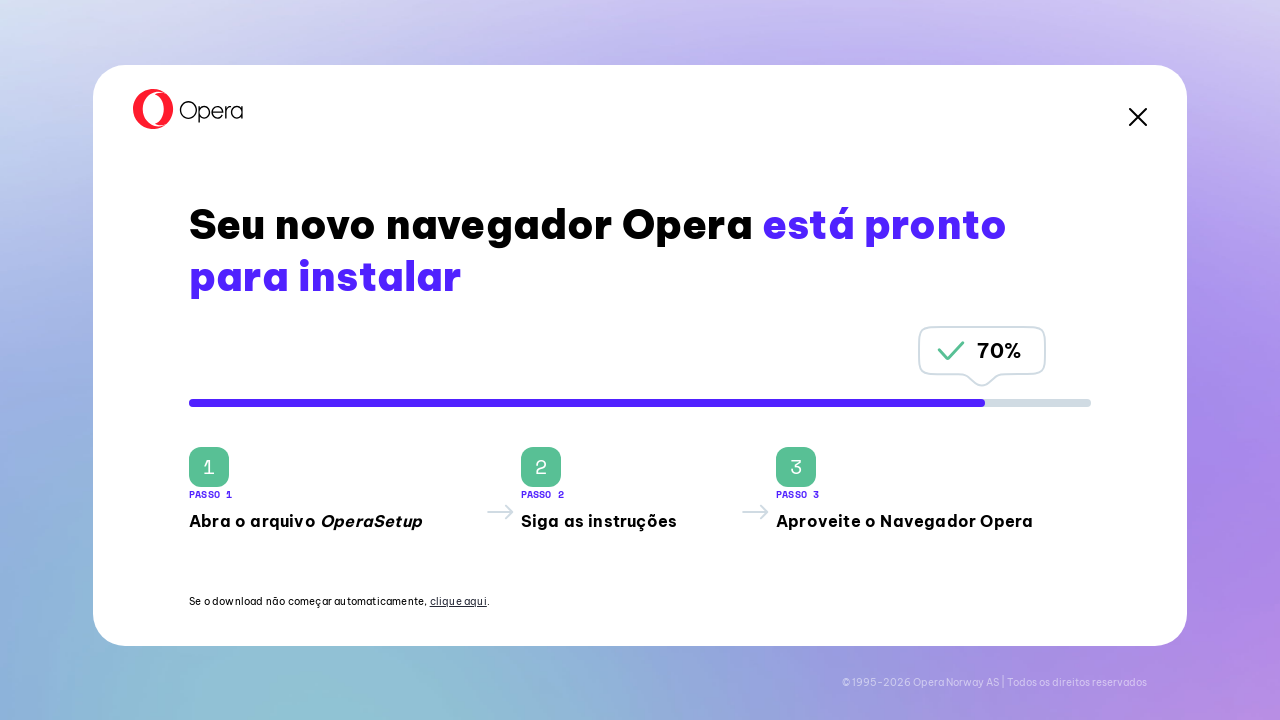

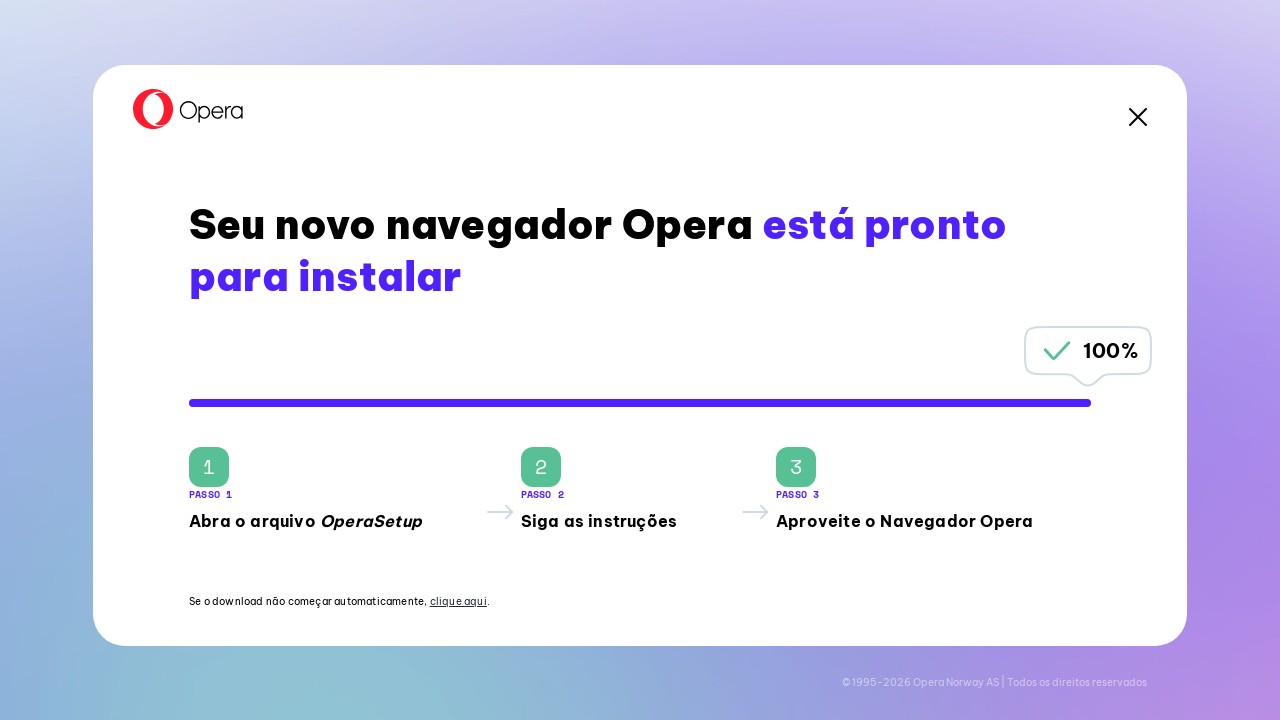